Tests that entering a mismatched confirmation password displays an appropriate error message.

Starting URL: https://alada.vn/tai-khoan/dang-ky.html

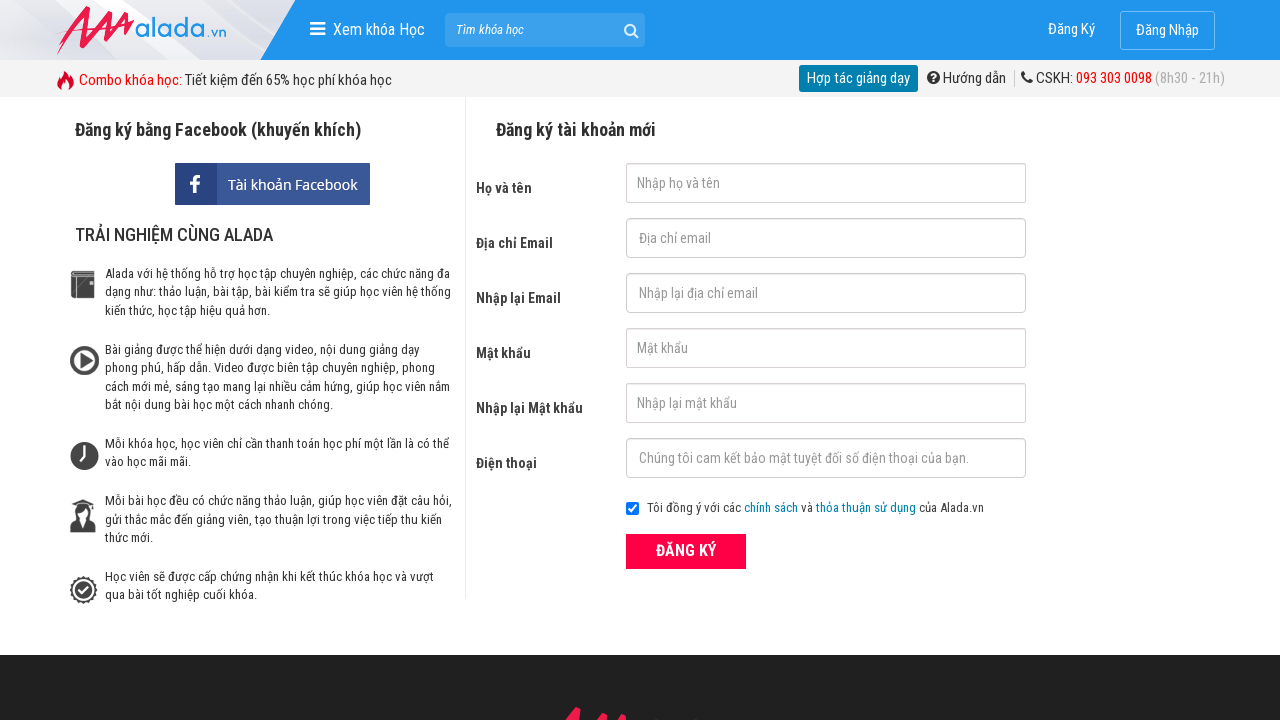

Navigated to registration page
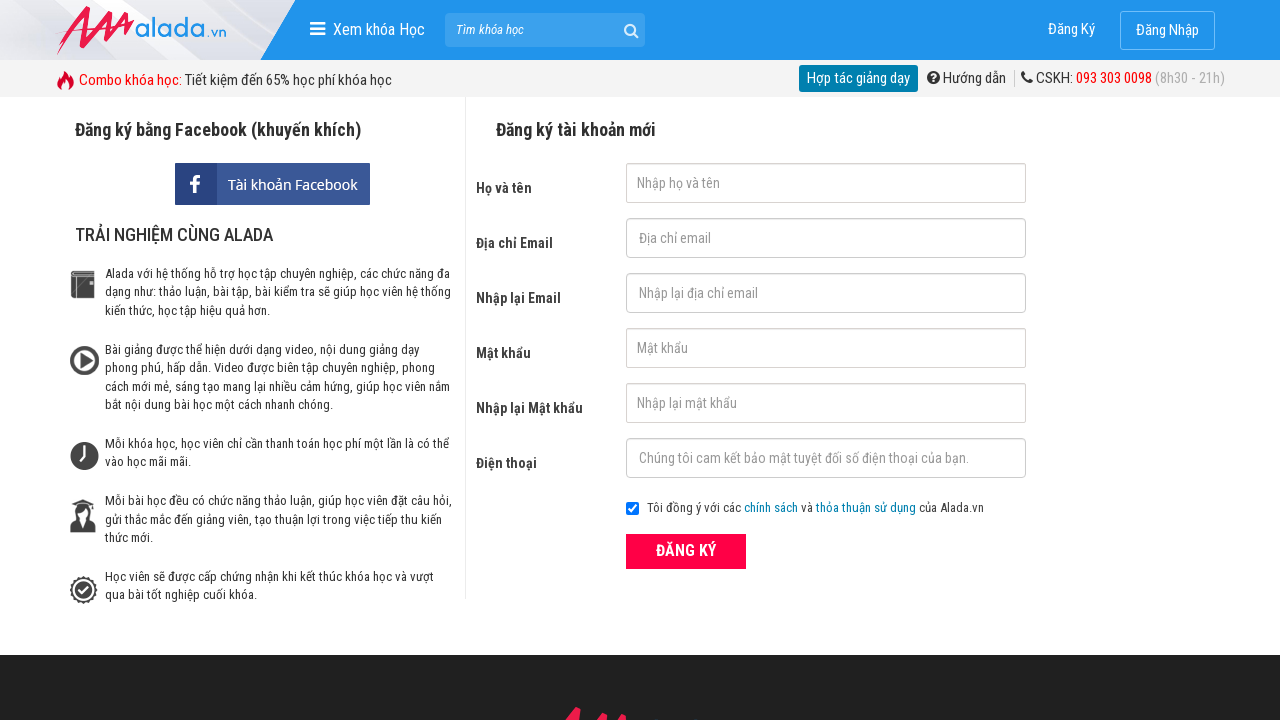

Filled first name field with 'Thuc Nguyen' on #txtFirstname
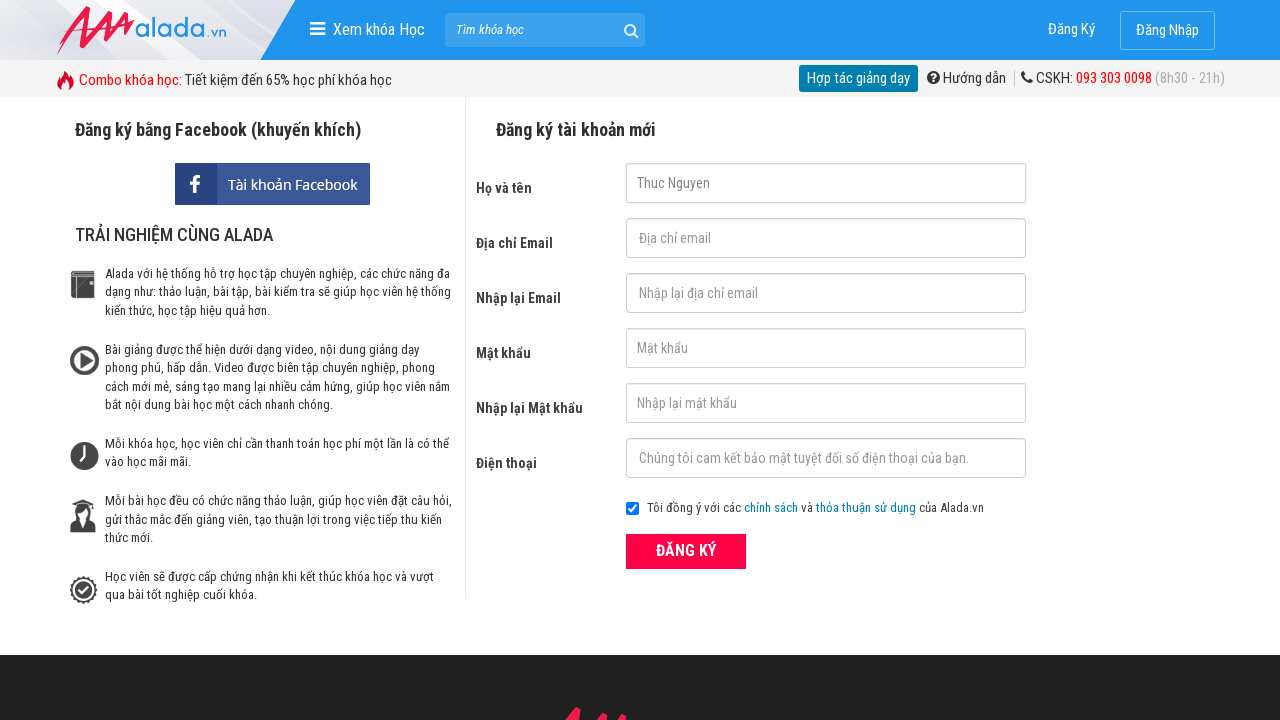

Filled email field with 'automation@gmail.net' on #txtEmail
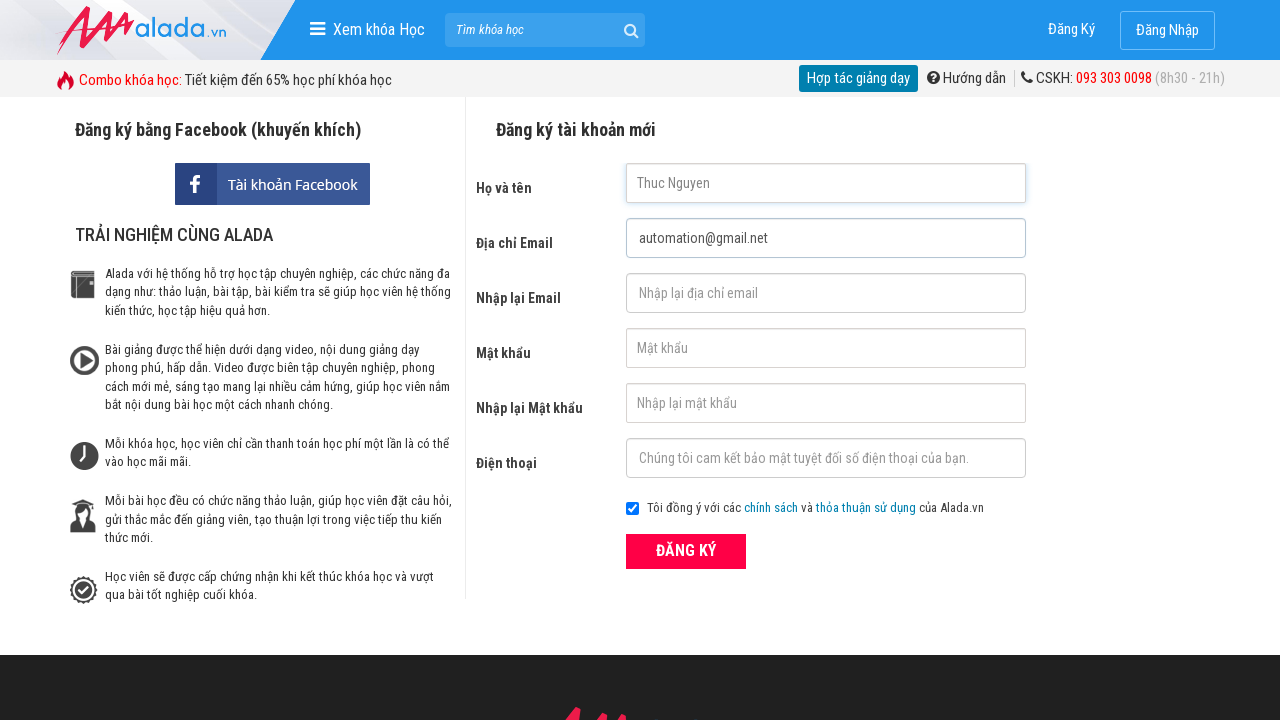

Filled confirm email field with 'automation@gmail.net' on #txtCEmail
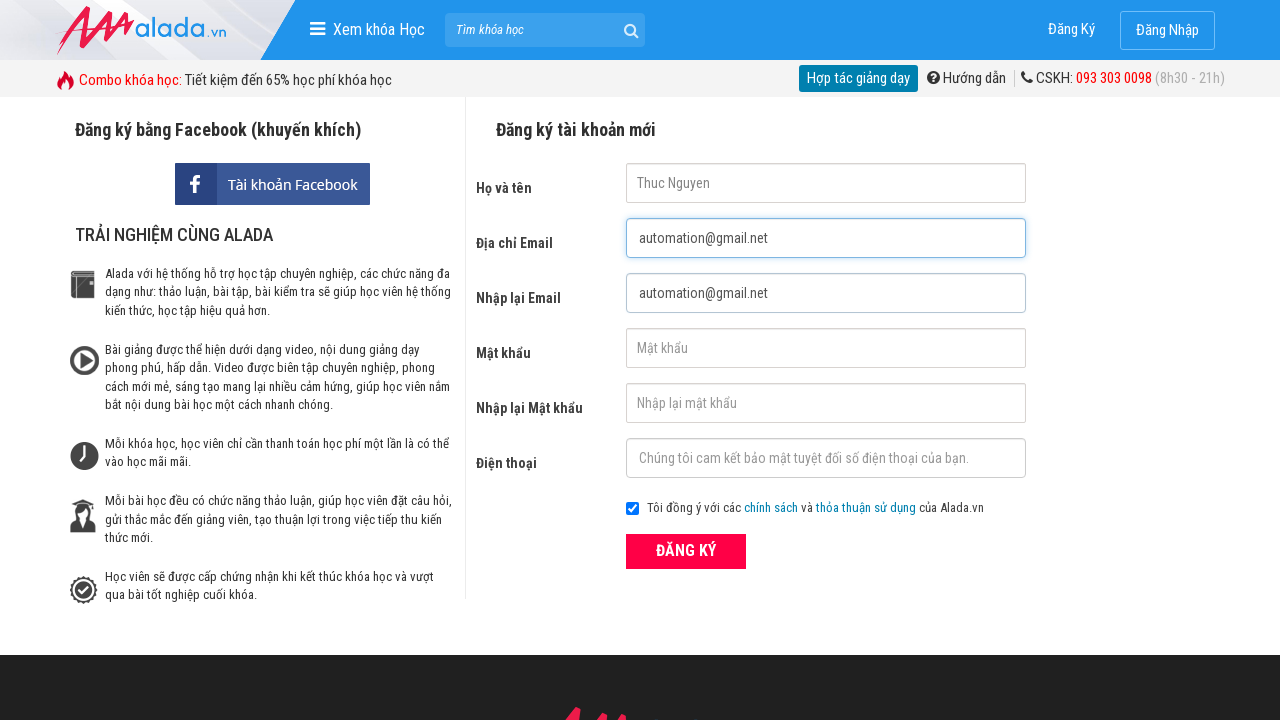

Filled password field with '123456' on #txtPassword
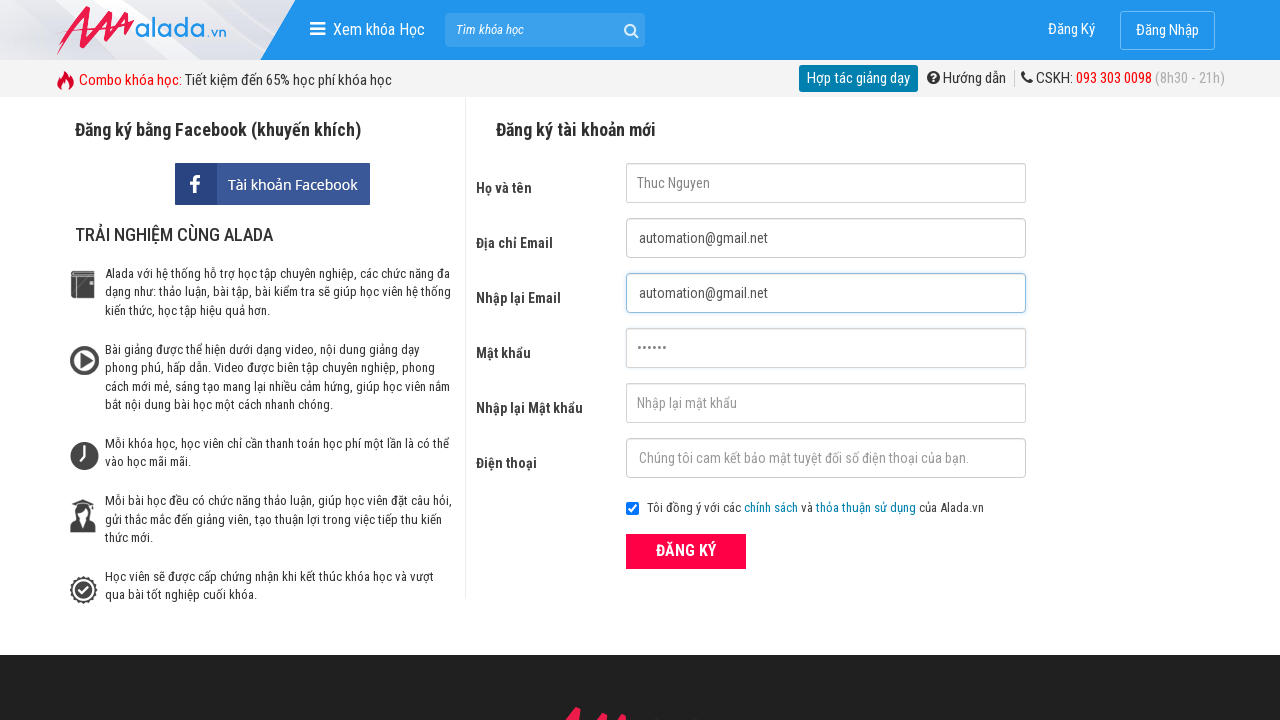

Filled phone field with '0987666555' on #txtPhone
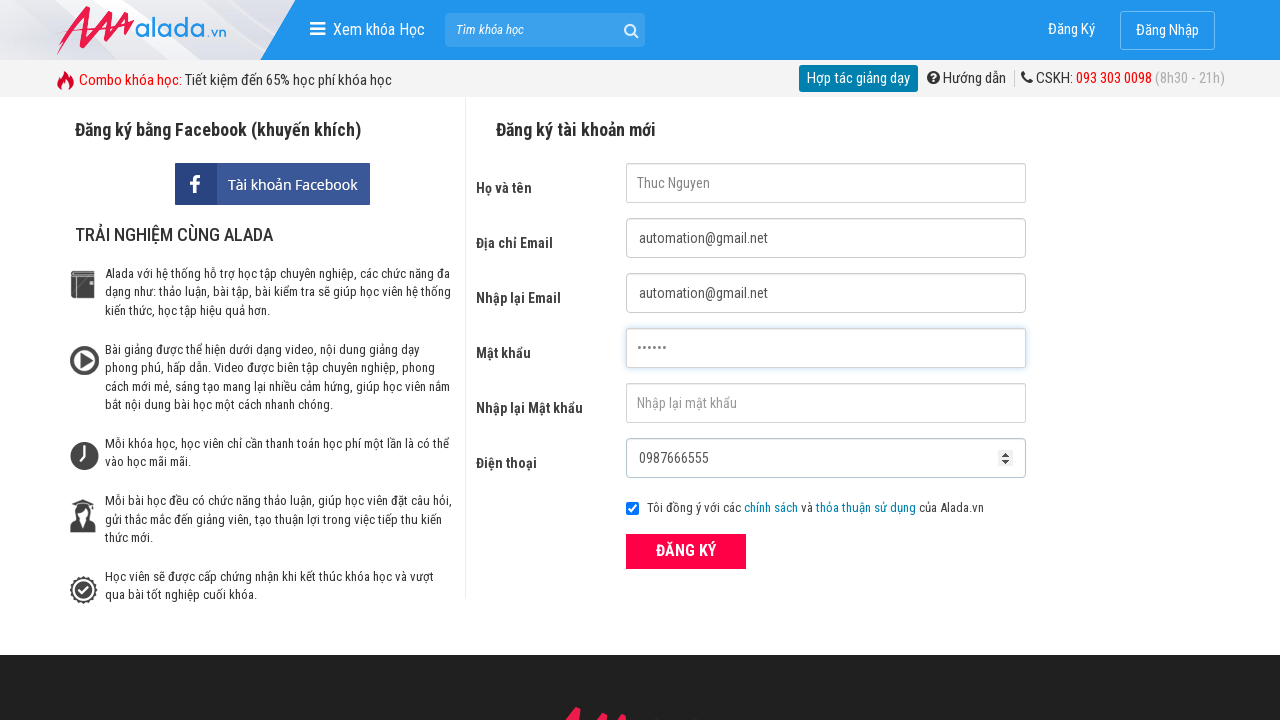

Filled confirm password field with mismatched password '123457' on #txtCPassword
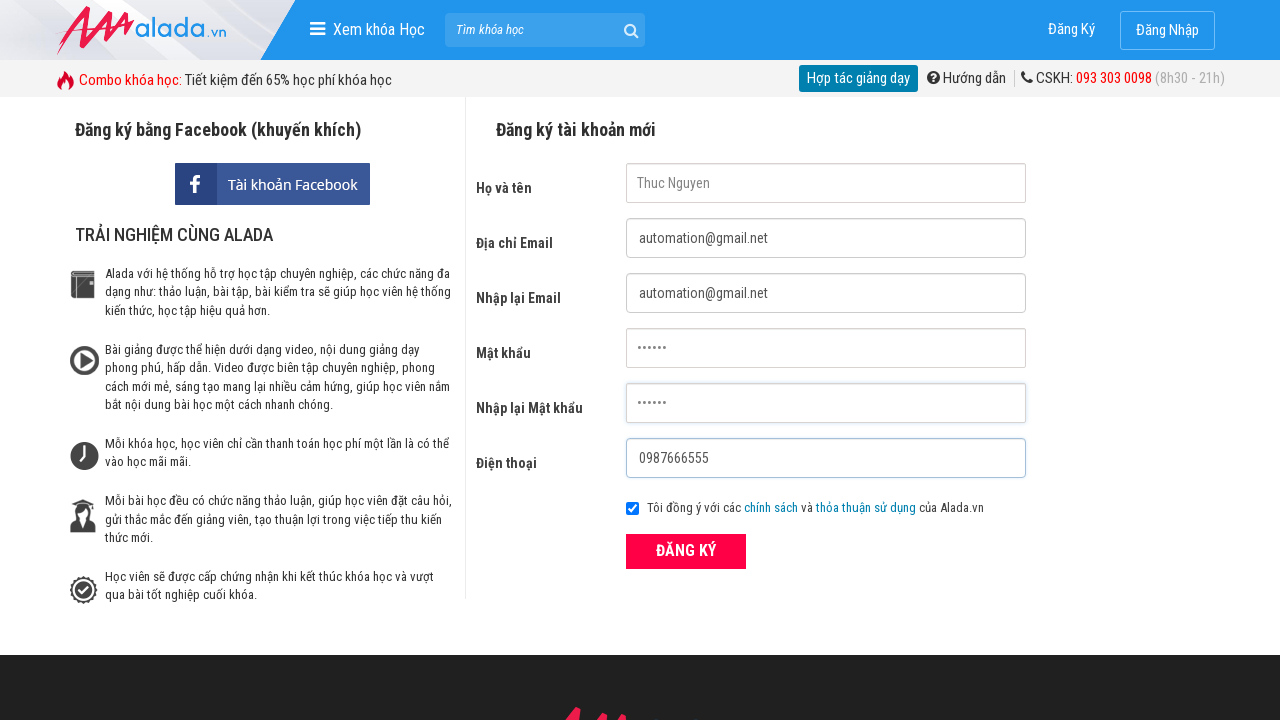

Clicked register button to submit form at (686, 551) on xpath=//div[@class='field_btn']/button
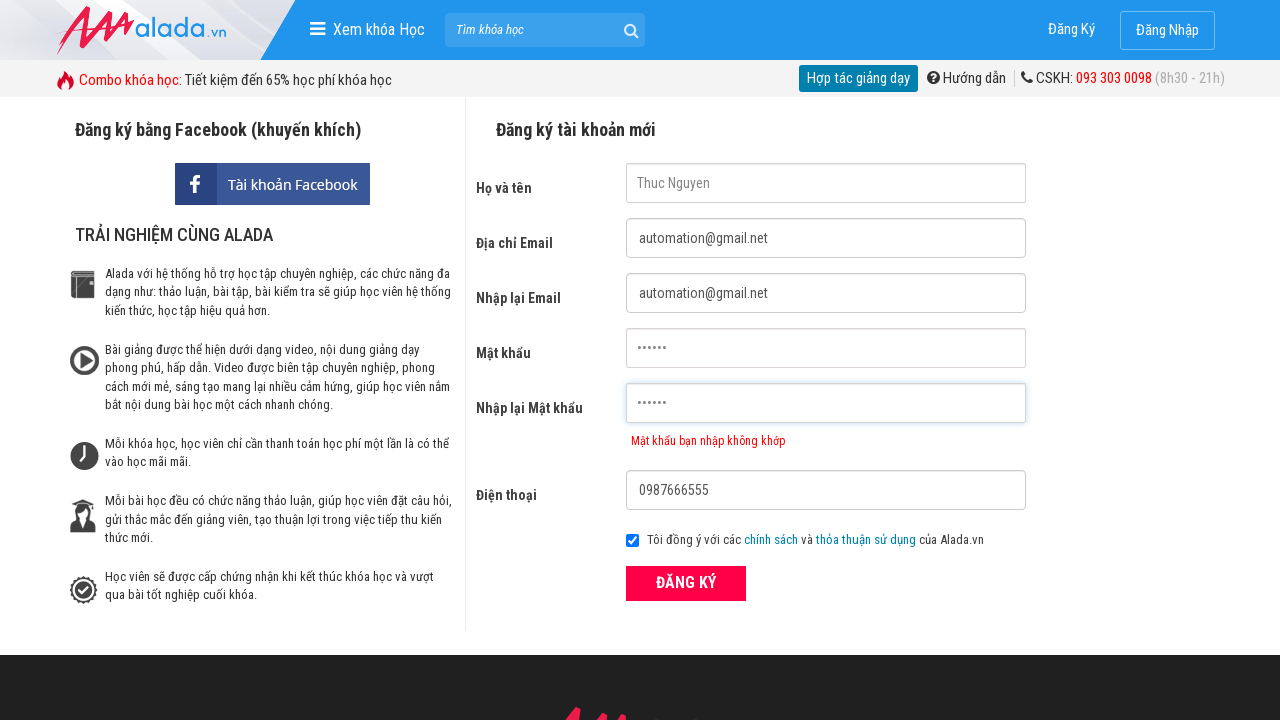

Confirm password error message appeared
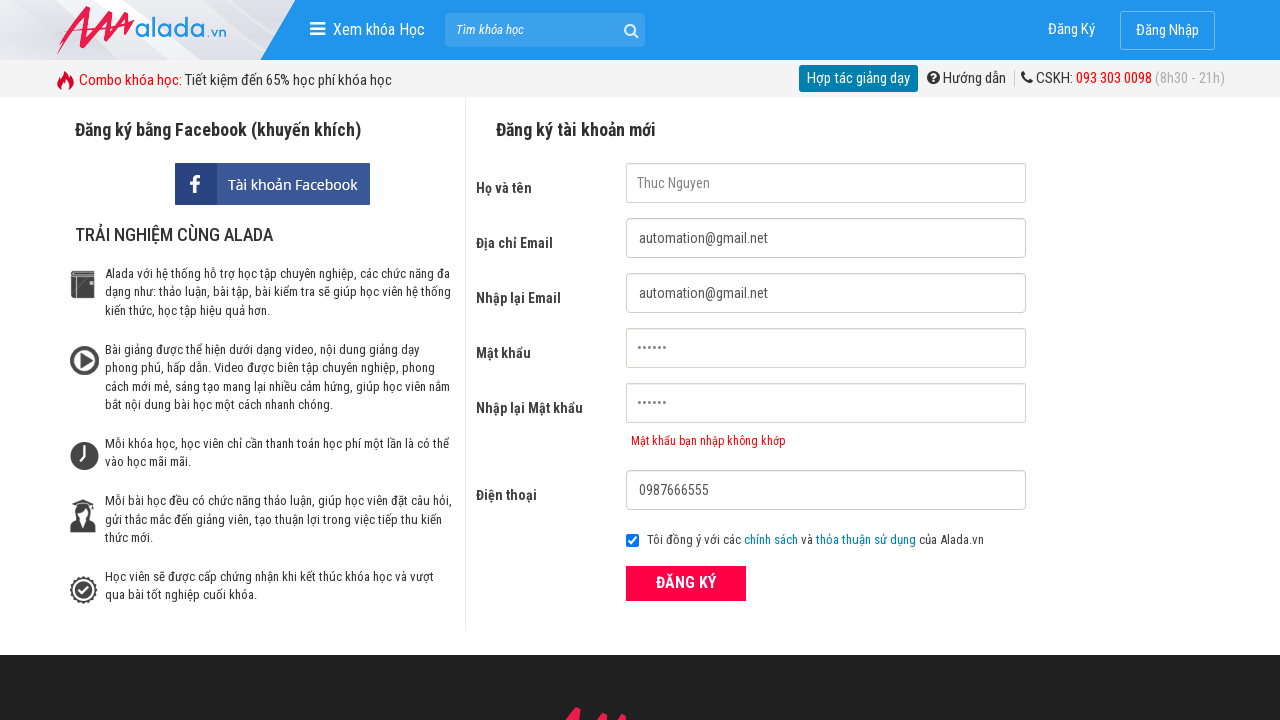

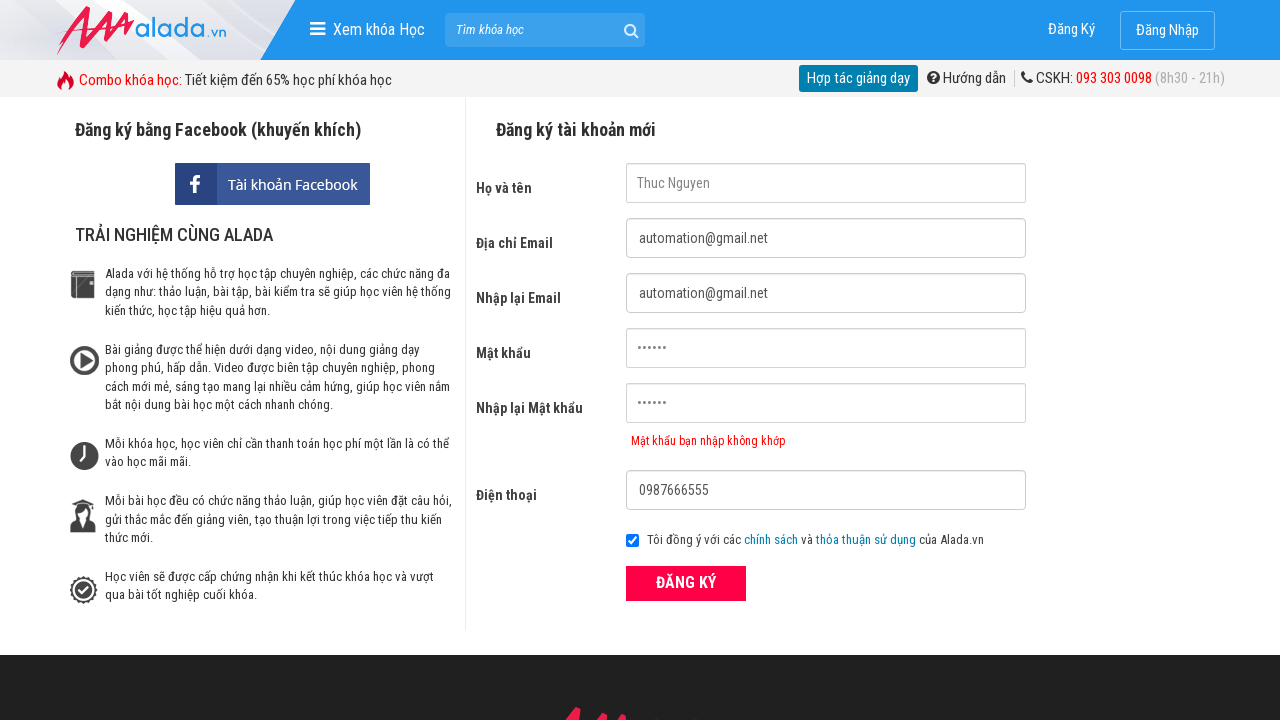